Tests JavaScript executor functionality by scrolling an element into view

Starting URL: https://rahulshettyacademy.com/AutomationPractice/

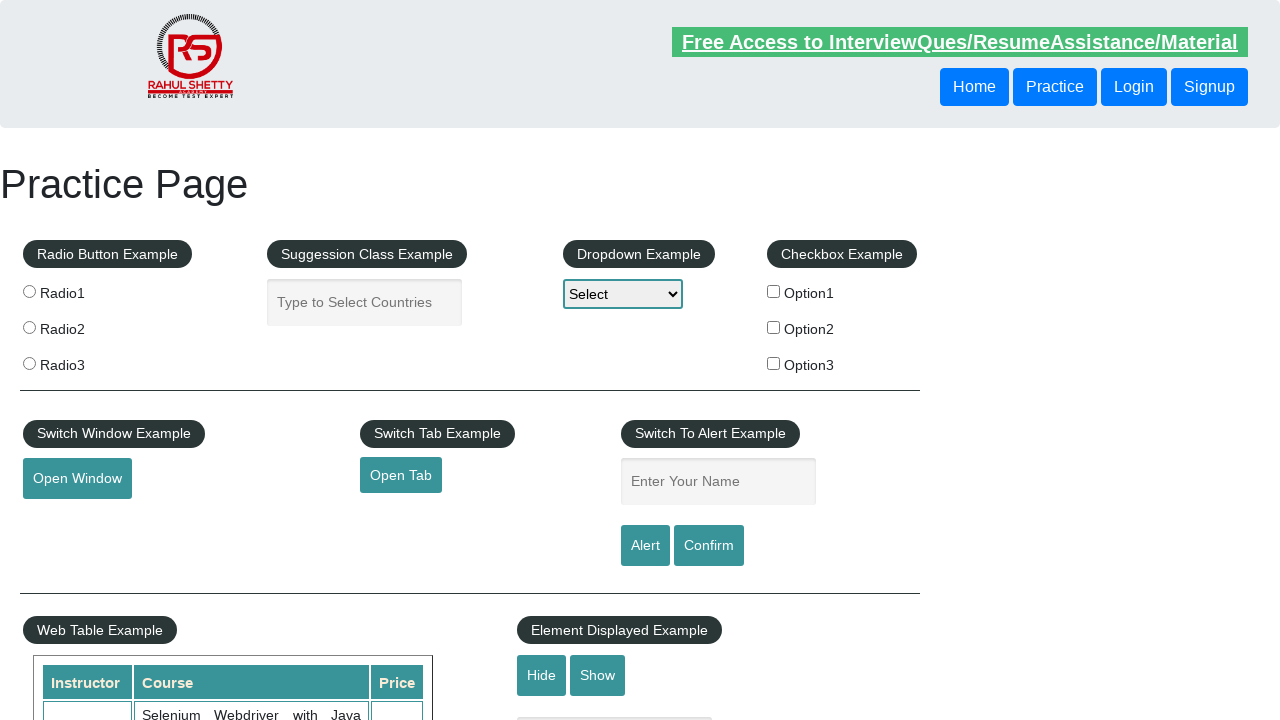

Scrolled mouse hover element into view using JavaScript executor
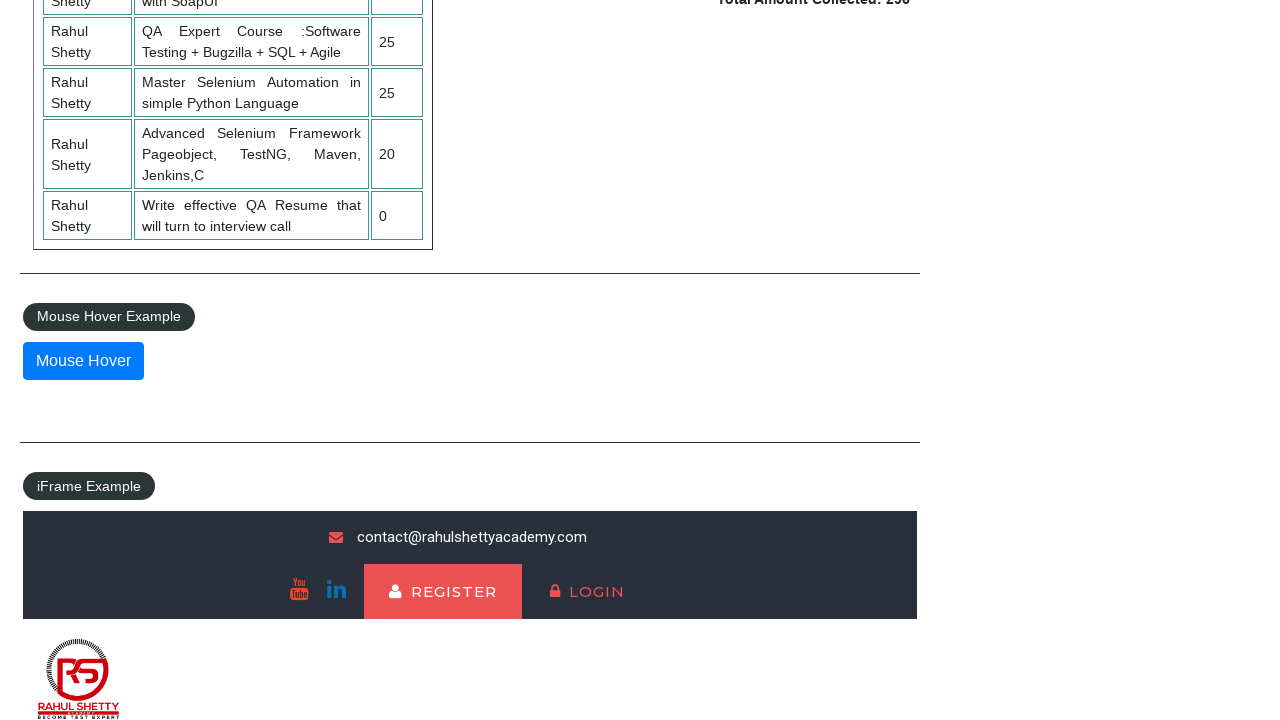

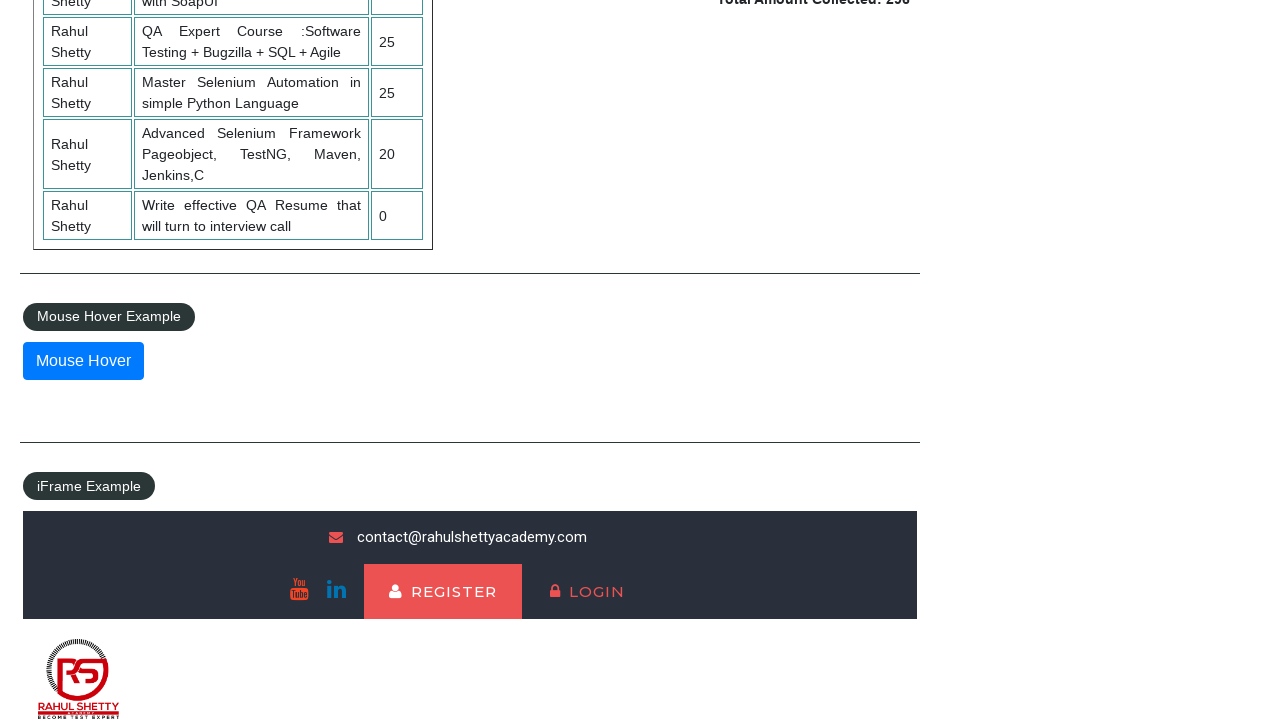